Tests an e-commerce flow by adding multiple items to cart, proceeding to checkout, and applying a promo code

Starting URL: https://rahulshettyacademy.com/seleniumPractise/

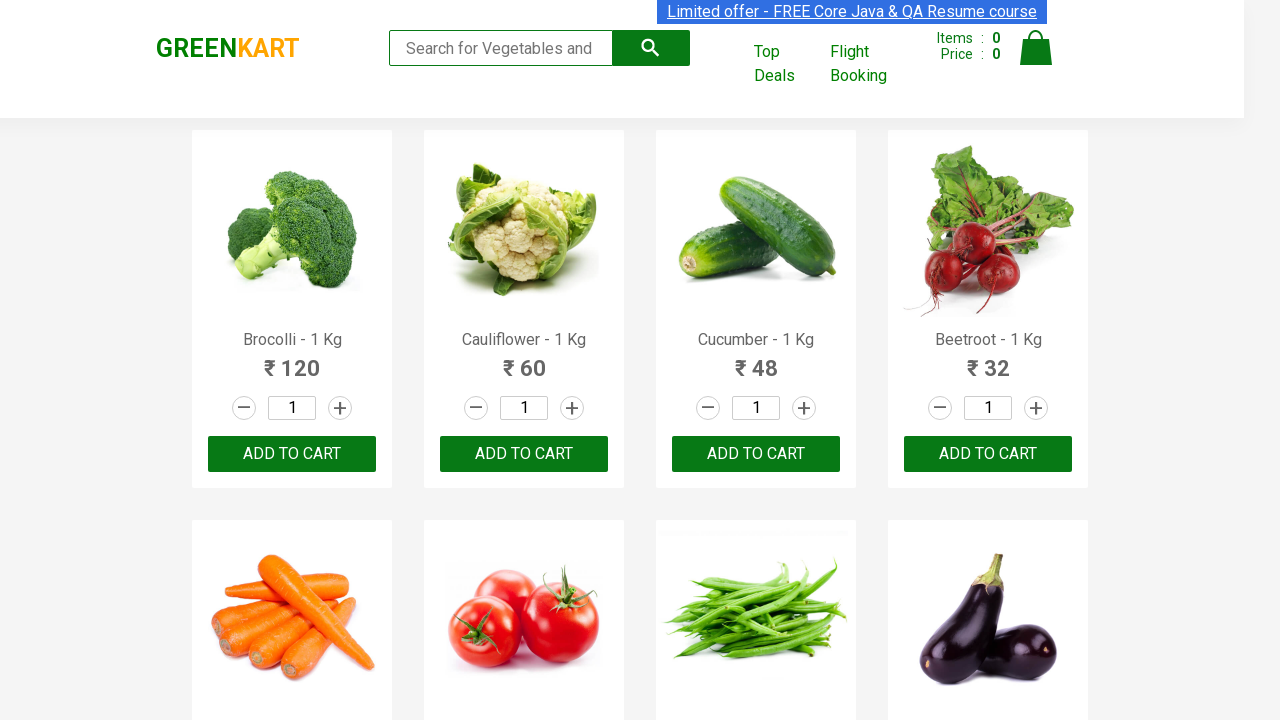

Retrieved all product names from the page
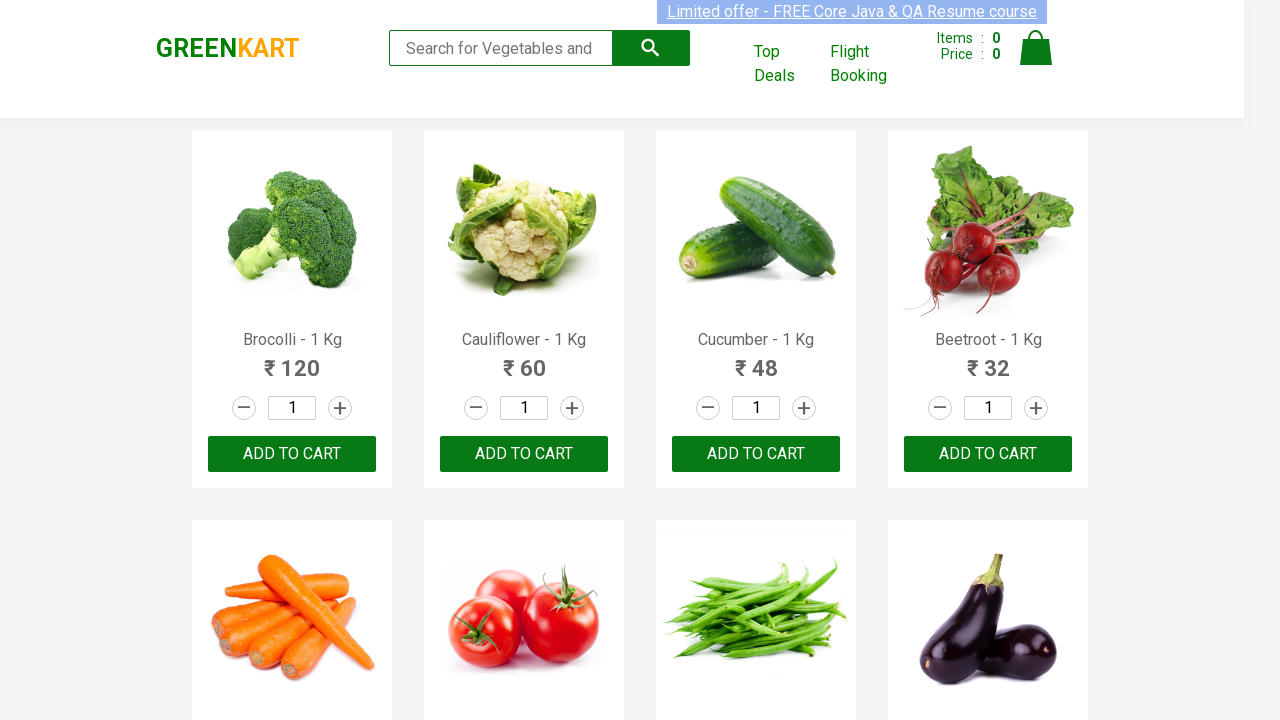

Added Cauliflower to cart at (524, 454) on xpath=//div[@class='product-action']/button >> nth=1
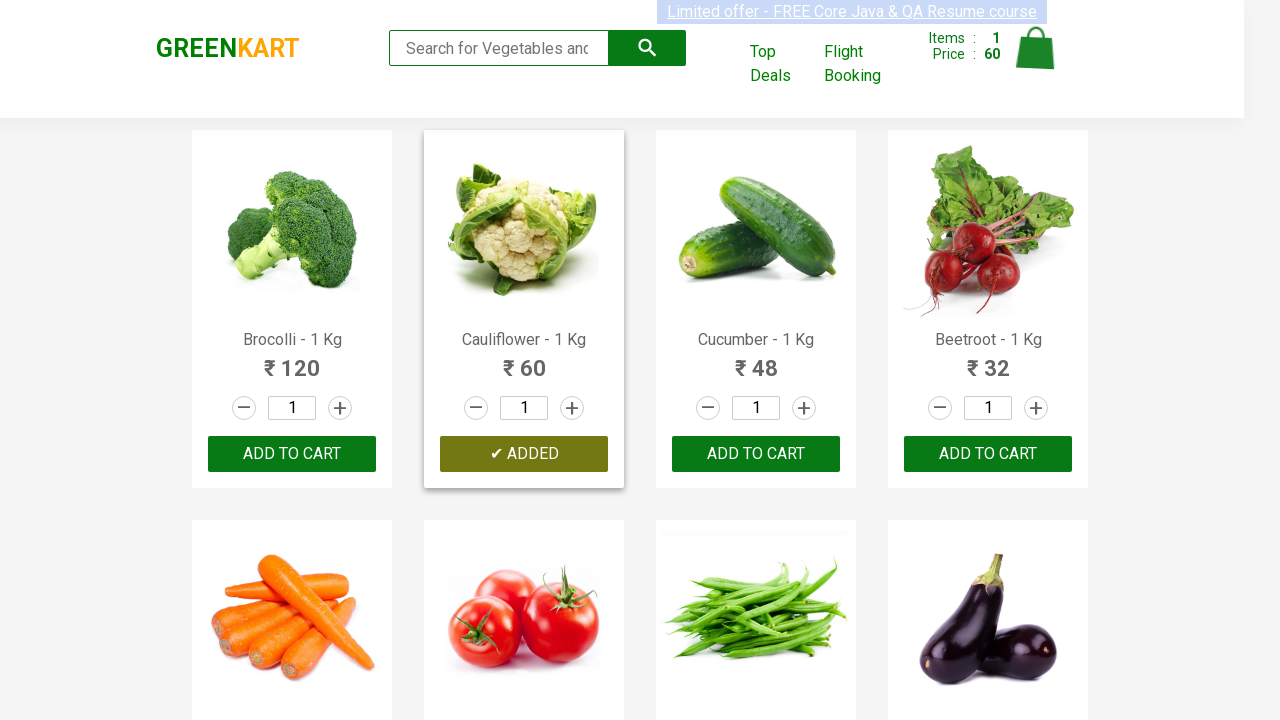

Added Carrot to cart at (292, 360) on xpath=//div[@class='product-action']/button >> nth=4
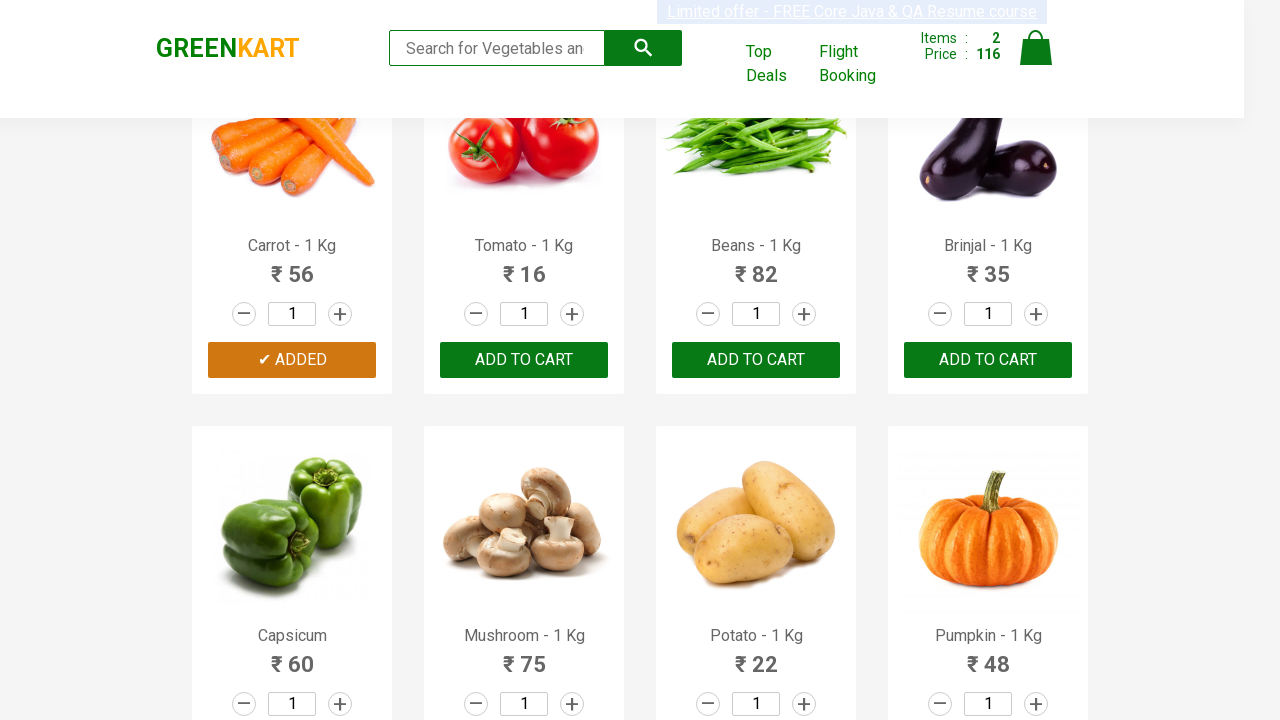

Added Tomato to cart at (524, 360) on xpath=//div[@class='product-action']/button >> nth=5
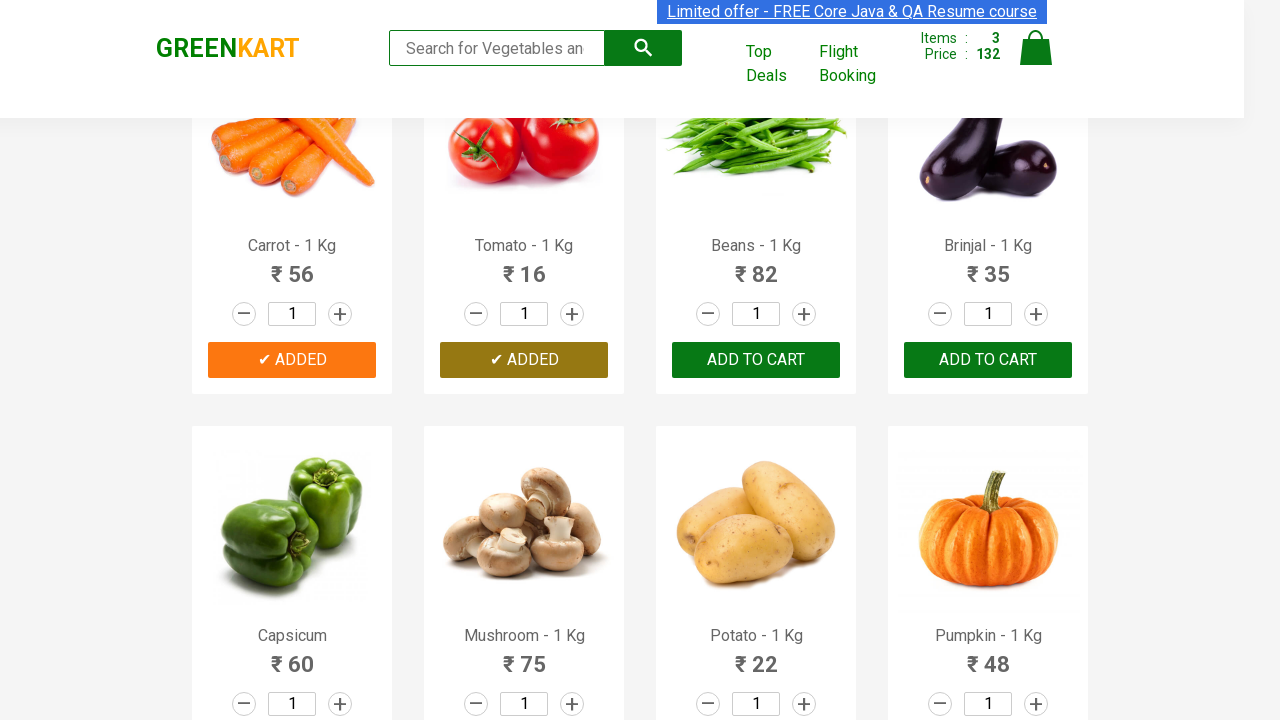

Clicked on cart icon at (1036, 48) on xpath=//img[@alt='Cart']
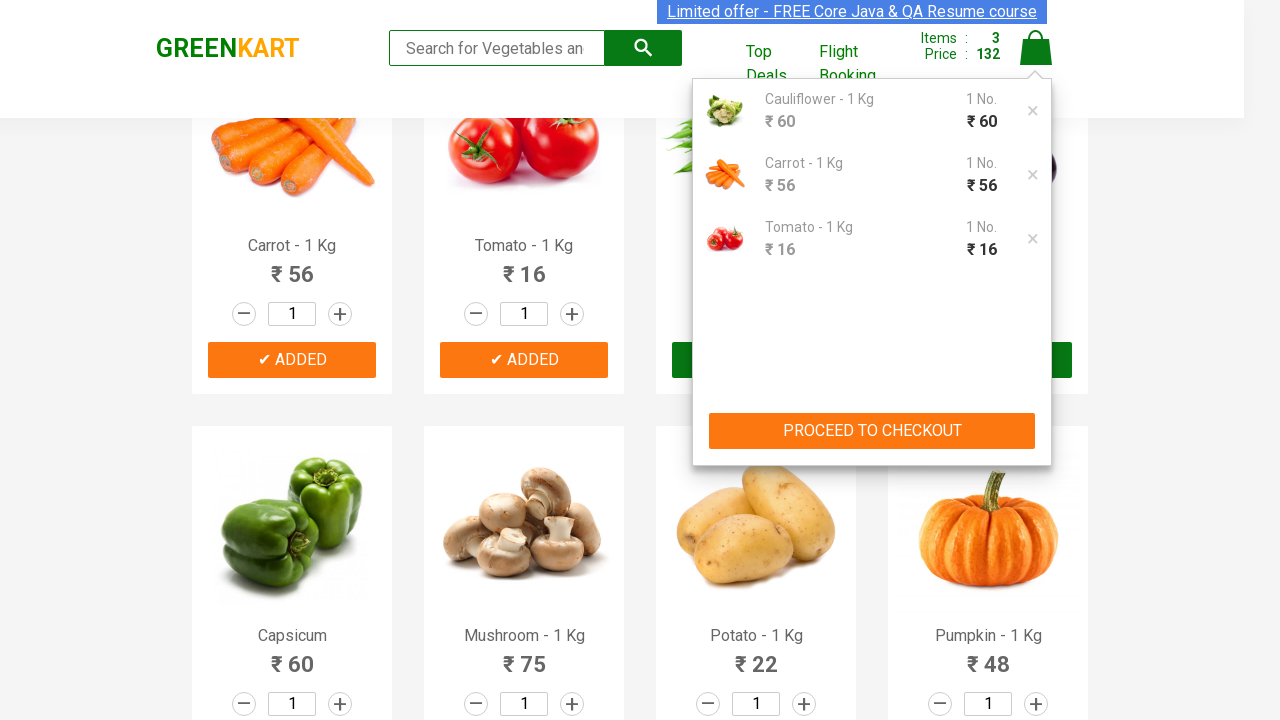

Clicked PROCEED TO CHECKOUT button at (872, 431) on xpath=//button[text()='PROCEED TO CHECKOUT']
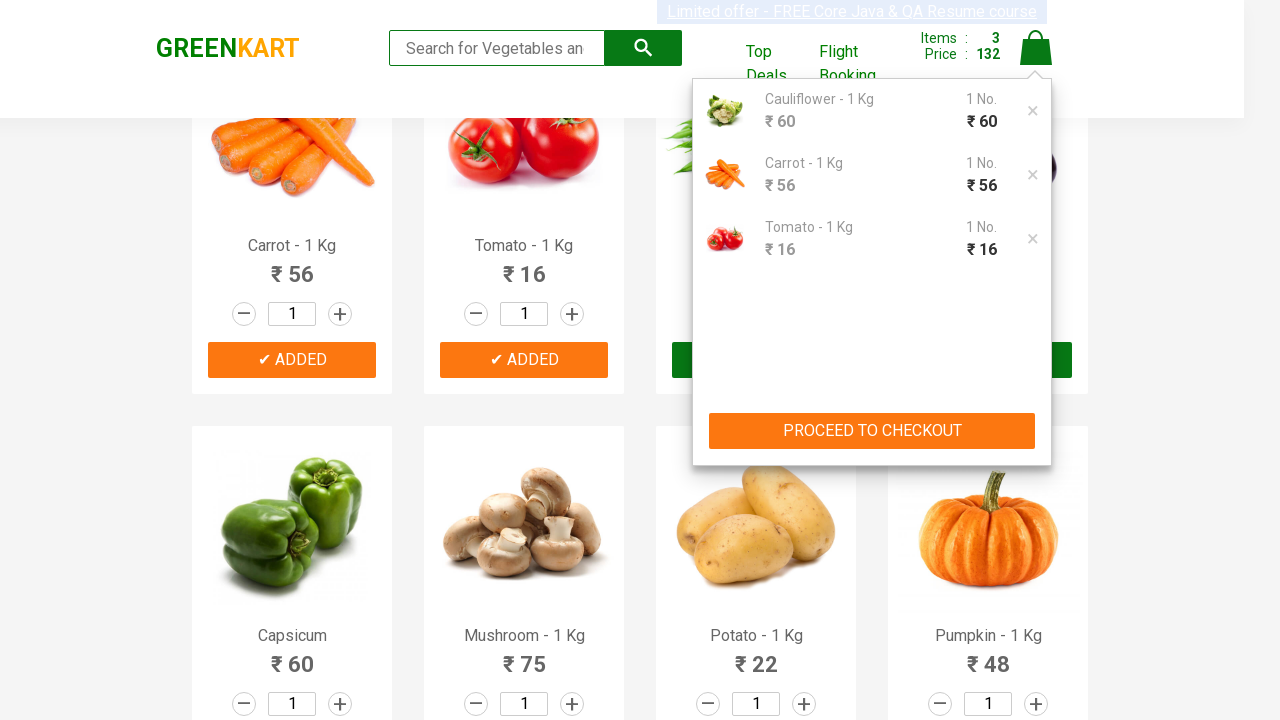

Promo code input field became visible
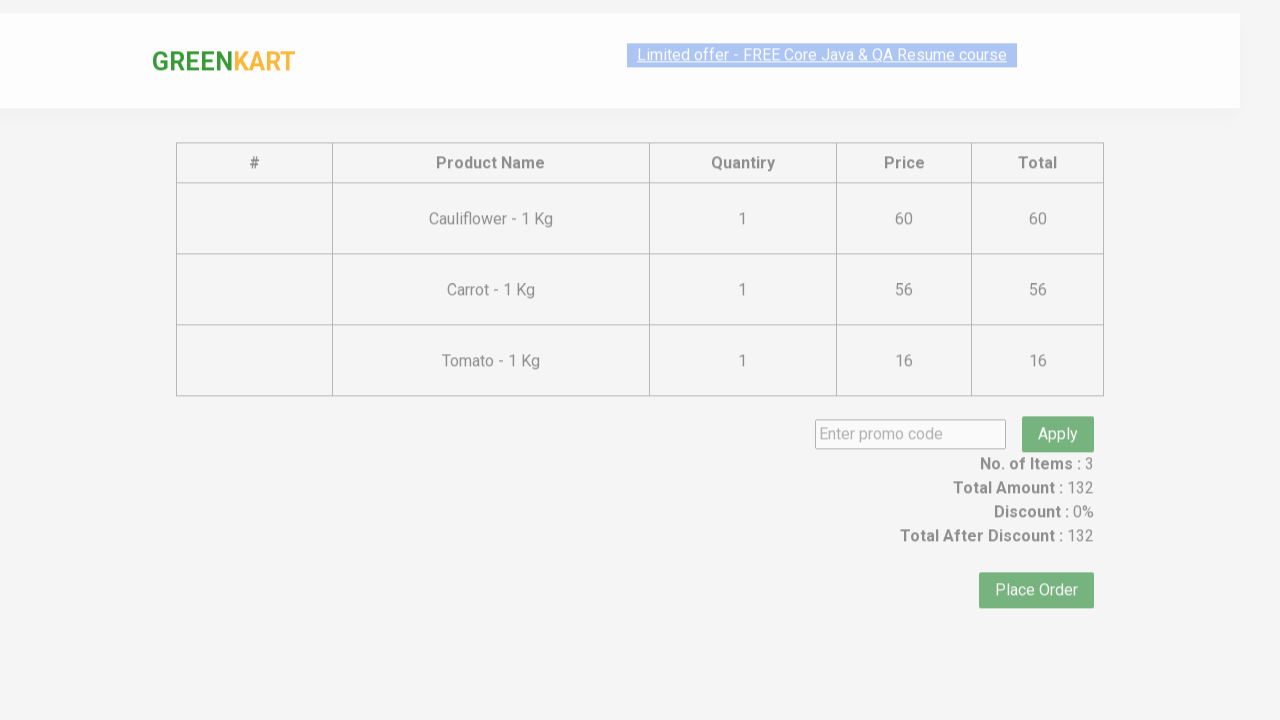

Entered promo code 'rahulshettyacademy' on input.promoCode
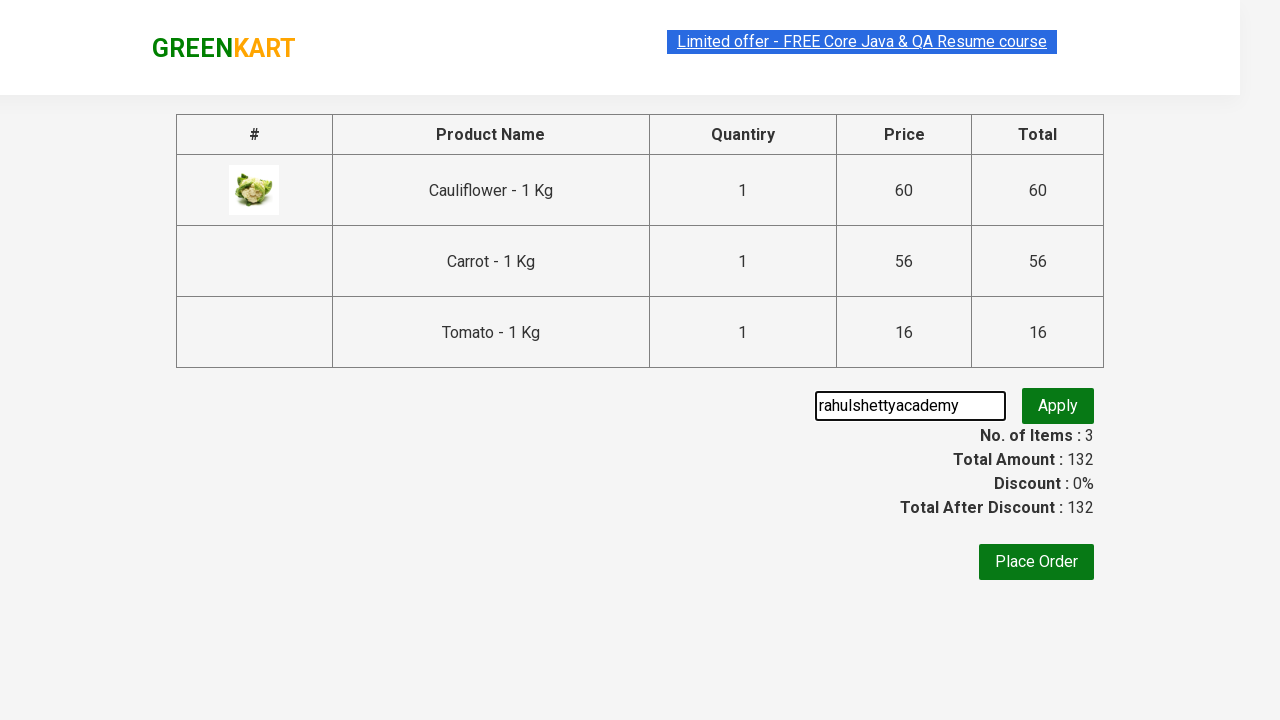

Clicked apply promo button at (1058, 406) on .promoBtn
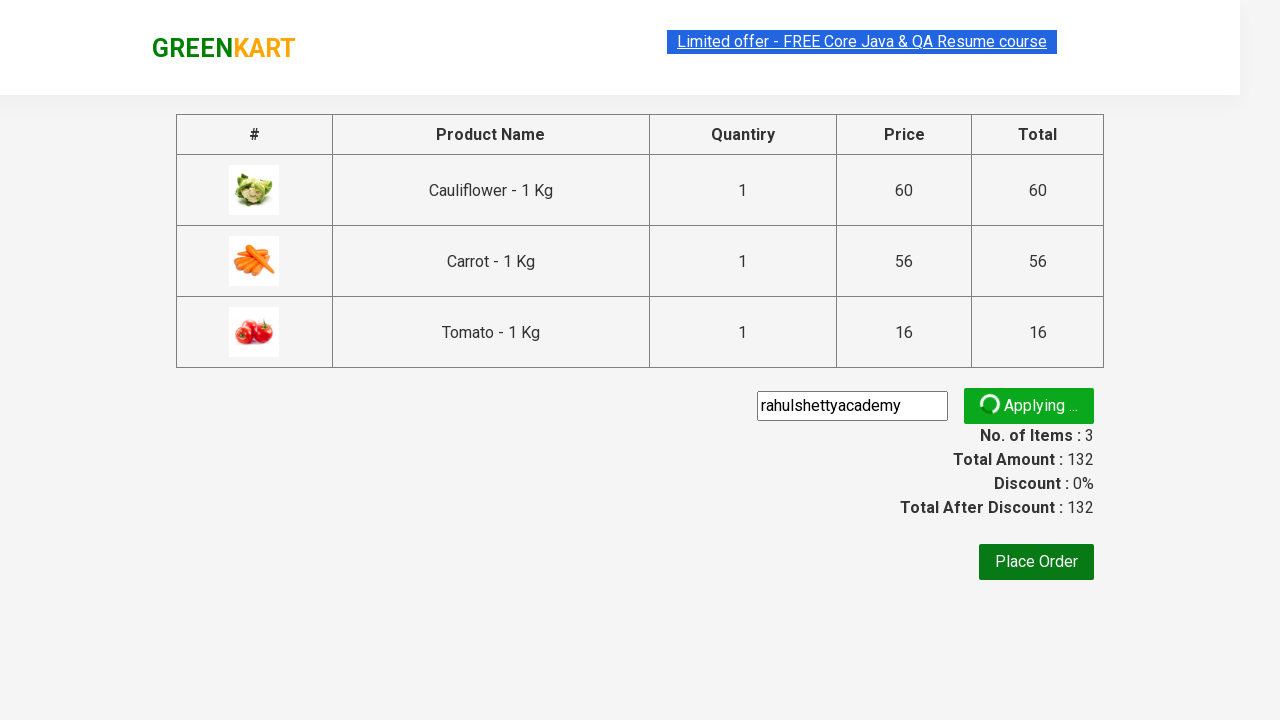

Promo information message appeared
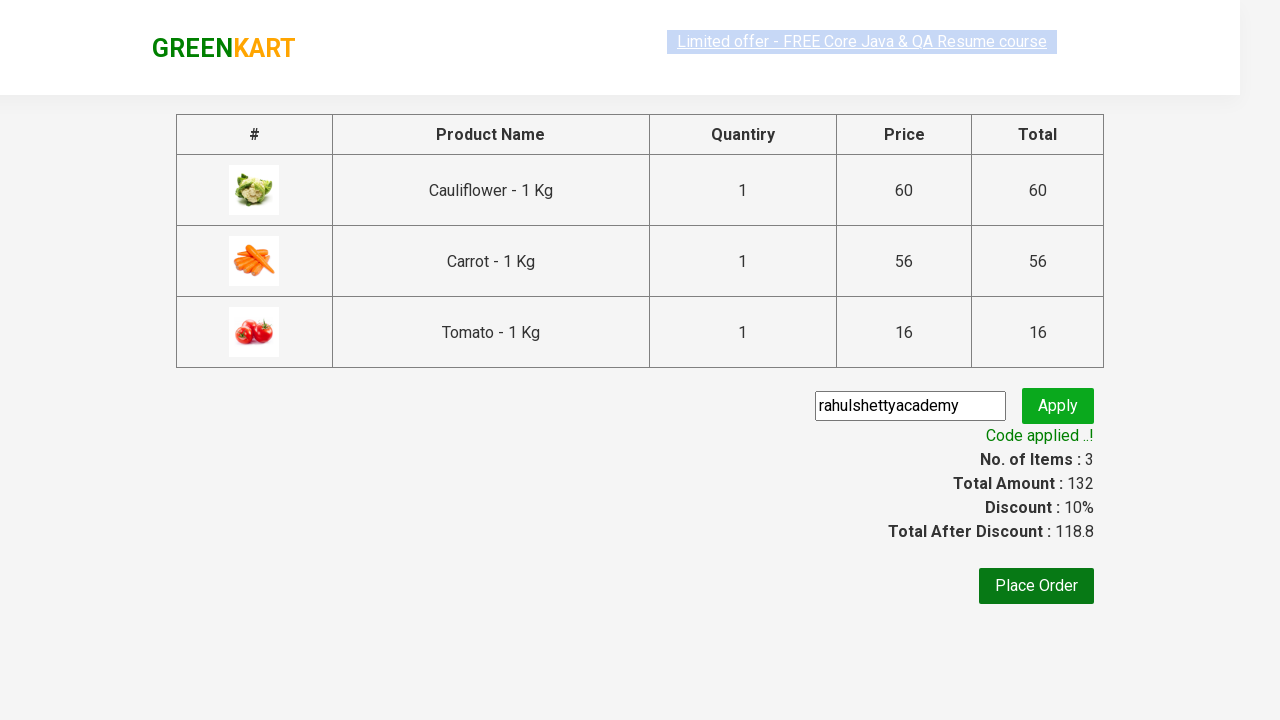

Retrieved promo message: Code applied ..!
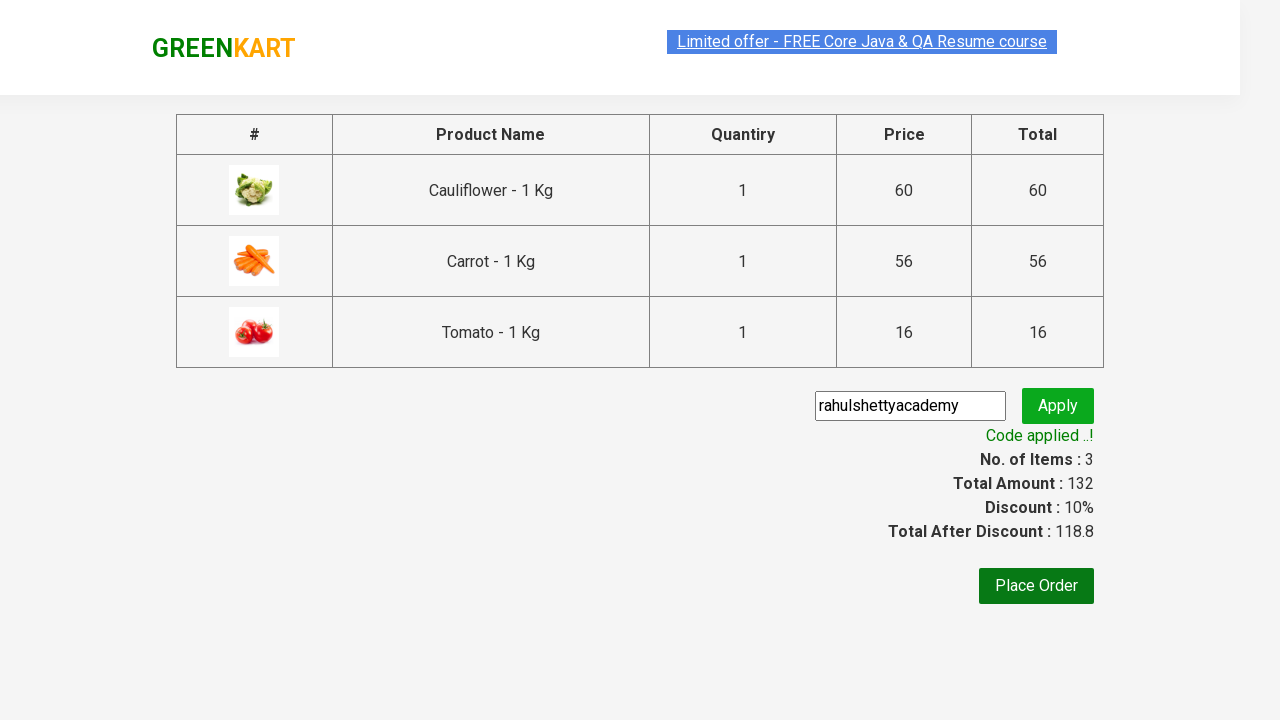

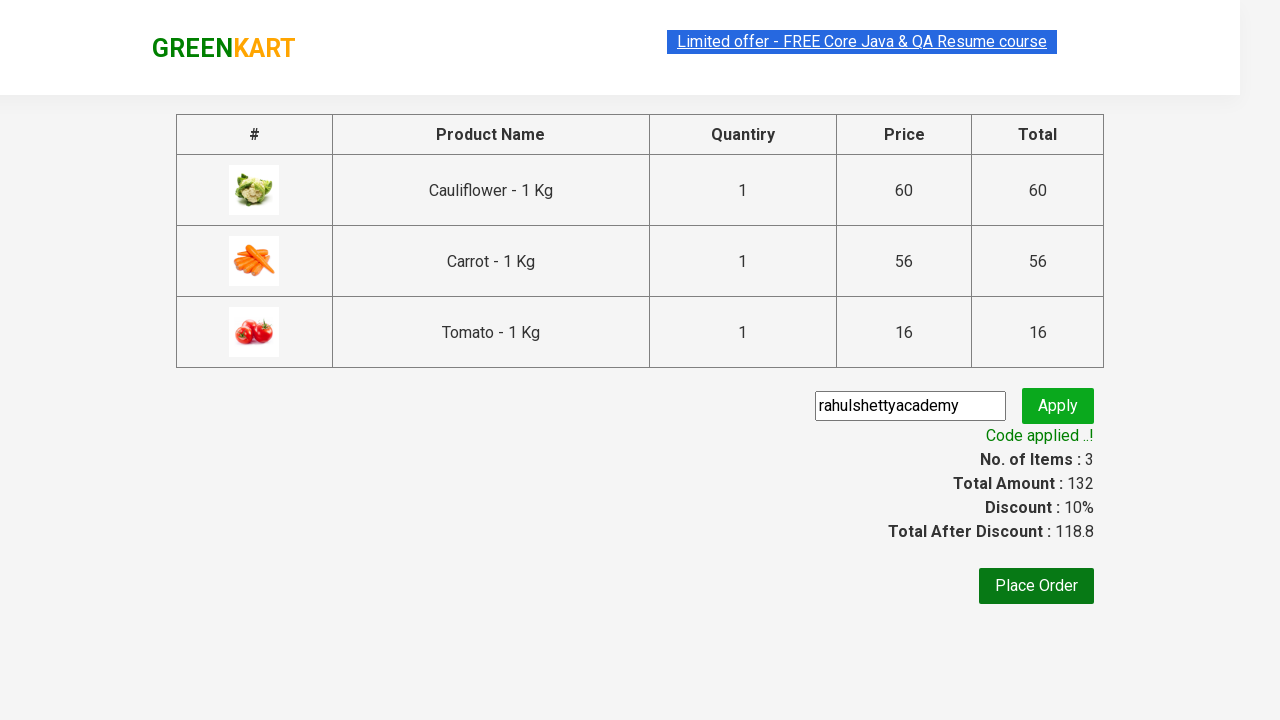